Tests confirmation alert handling by clicking the confirm button and accepting the dialog

Starting URL: https://demoqa.com/alerts

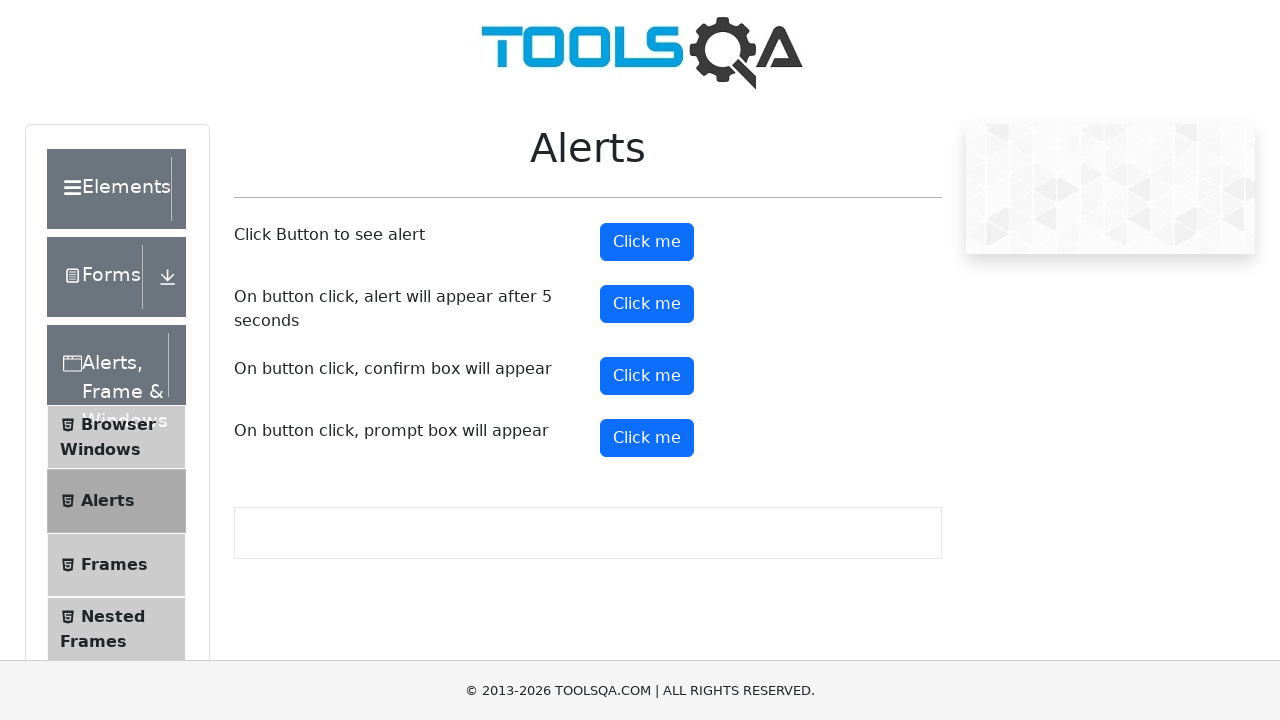

Set up dialog handler to accept confirmation alerts
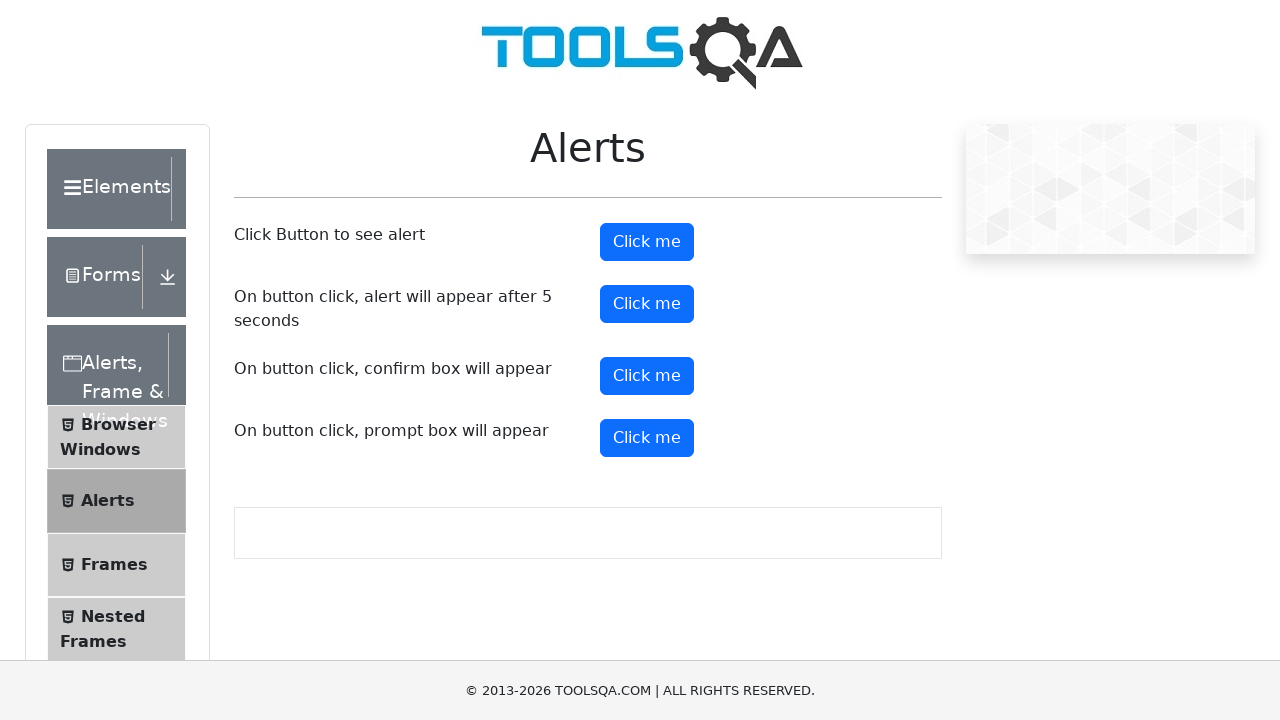

Clicked confirmation alert button at (647, 376) on #confirmButton
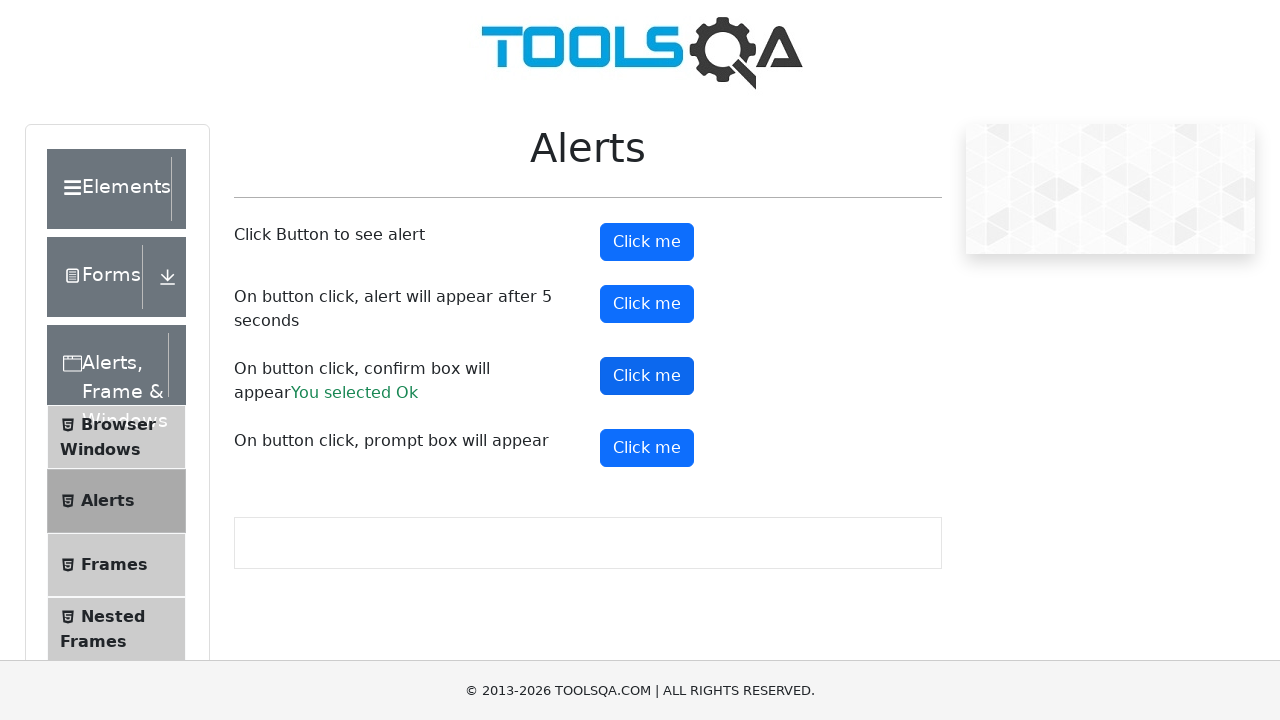

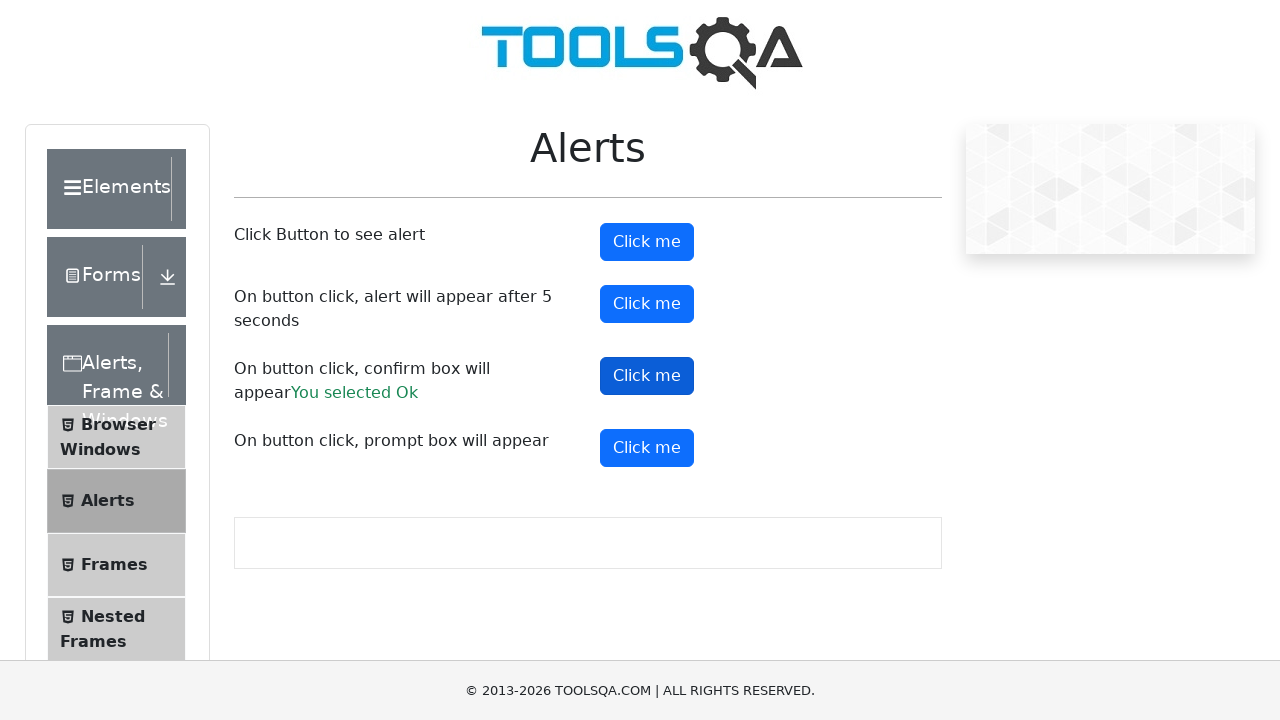